Tests entry ad modal functionality by closing the modal if it appears, clicking the restart ad link, and closing the modal again if it reappears

Starting URL: https://the-internet.herokuapp.com/entry_ad

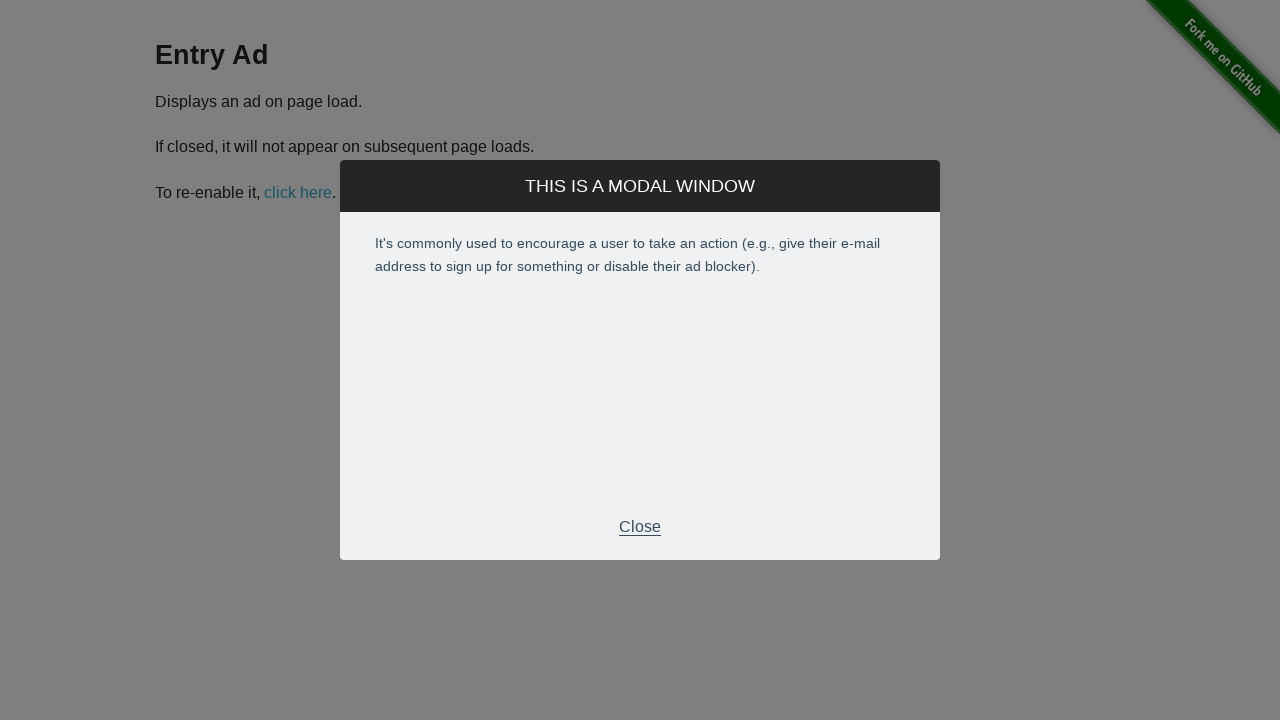

Entry ad modal appeared and was detected
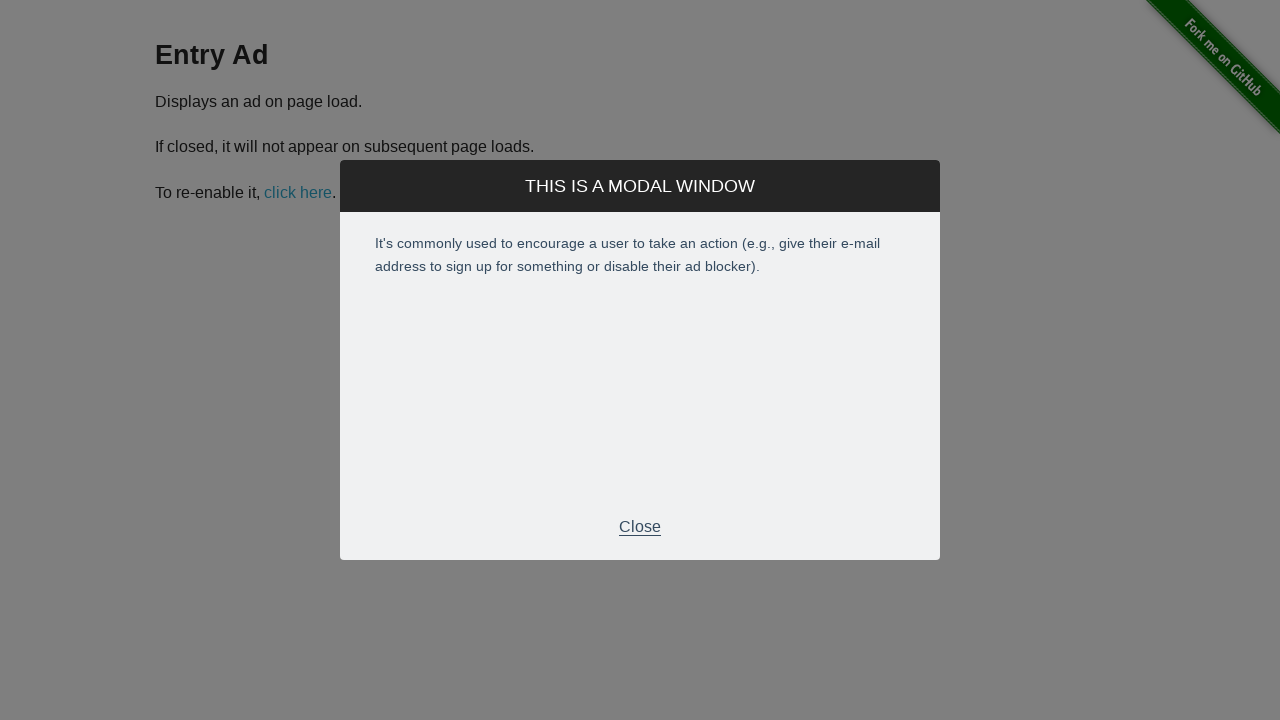

Closed the entry ad modal by clicking footer close button at (640, 527) on .modal .modal-footer p
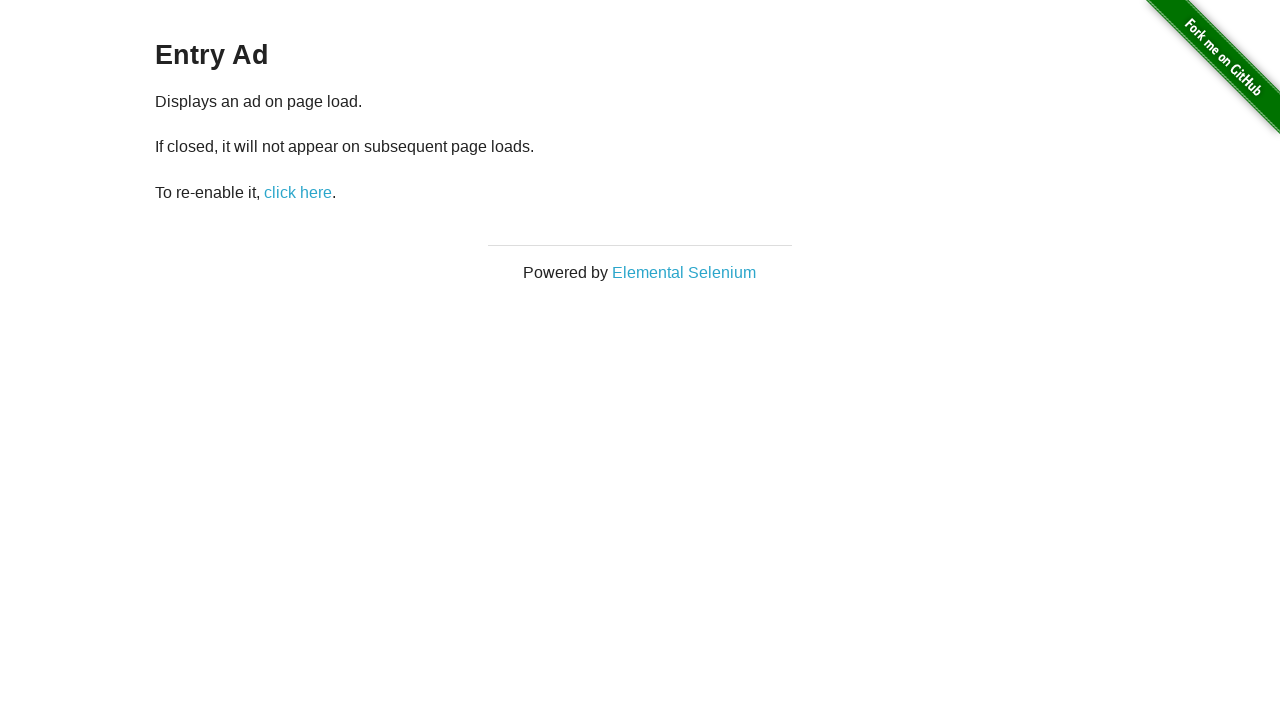

Clicked the restart ad link at (298, 192) on #restart-ad
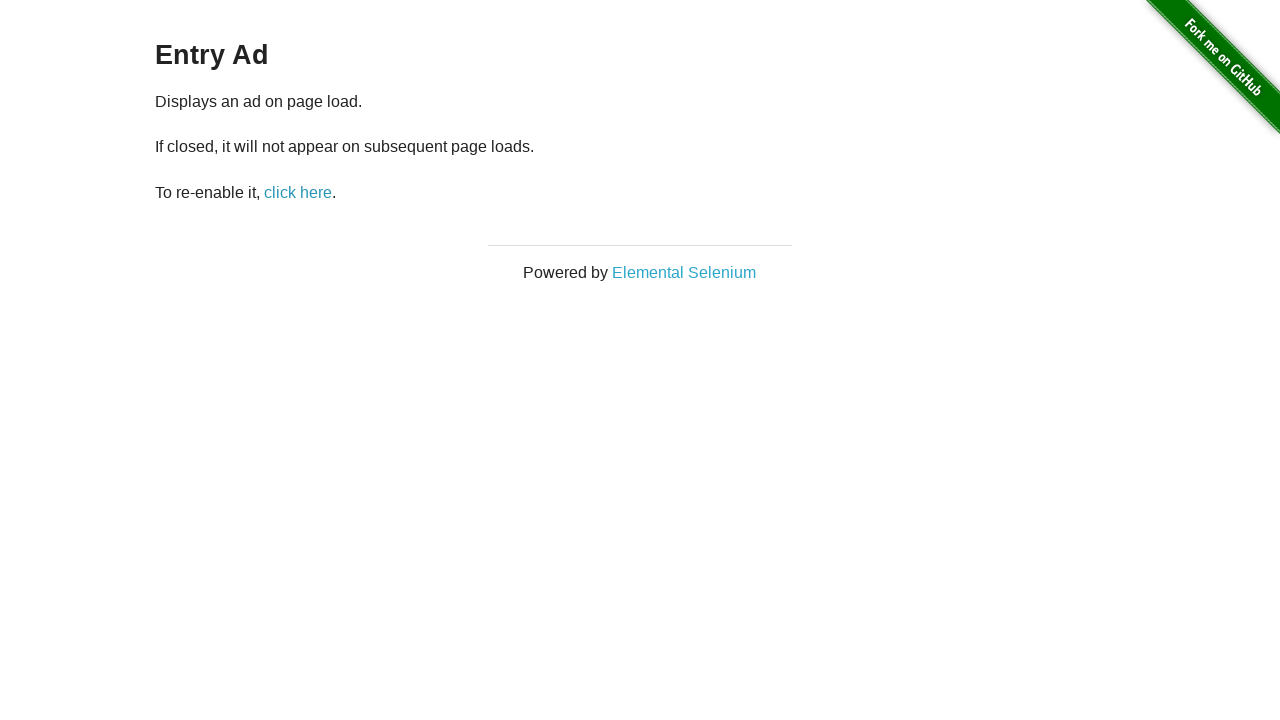

Entry ad modal did not reappear after clicking restart link
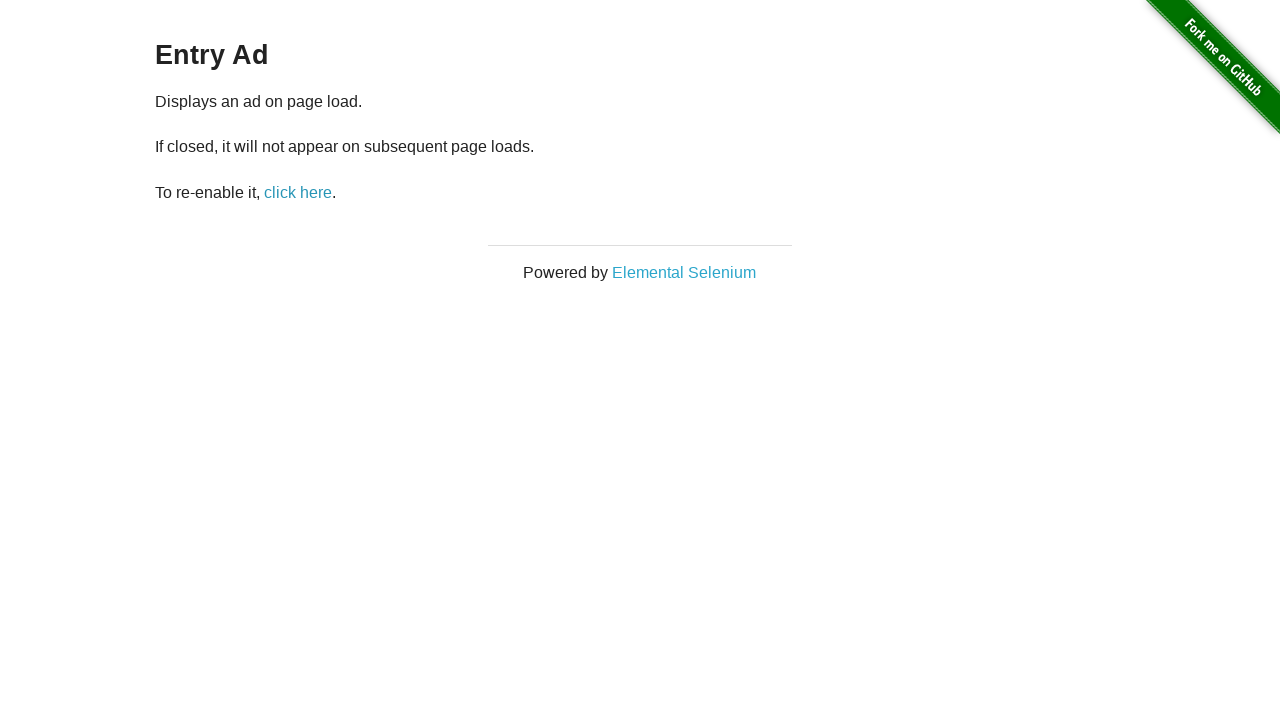

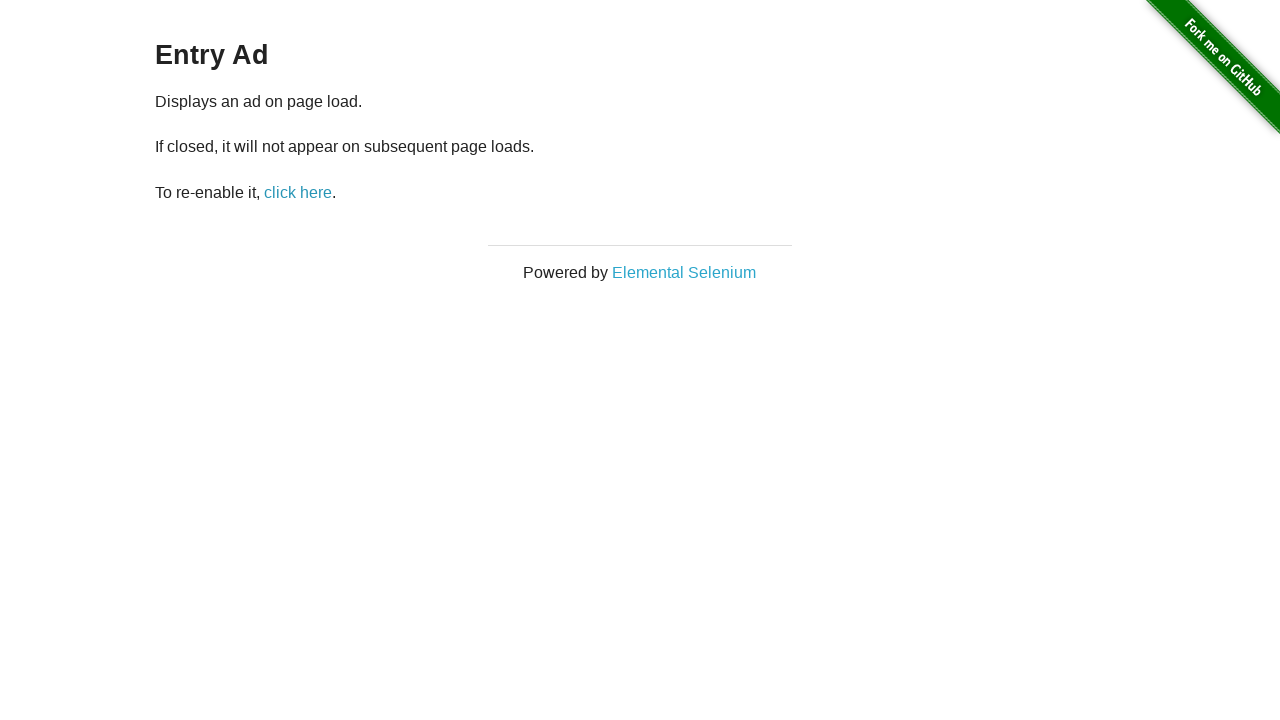